Tests the AngularJS homepage greeting feature by entering a name in the input field bound to 'yourName' model and verifying the greeting text displays correctly.

Starting URL: https://www.angularjs.org

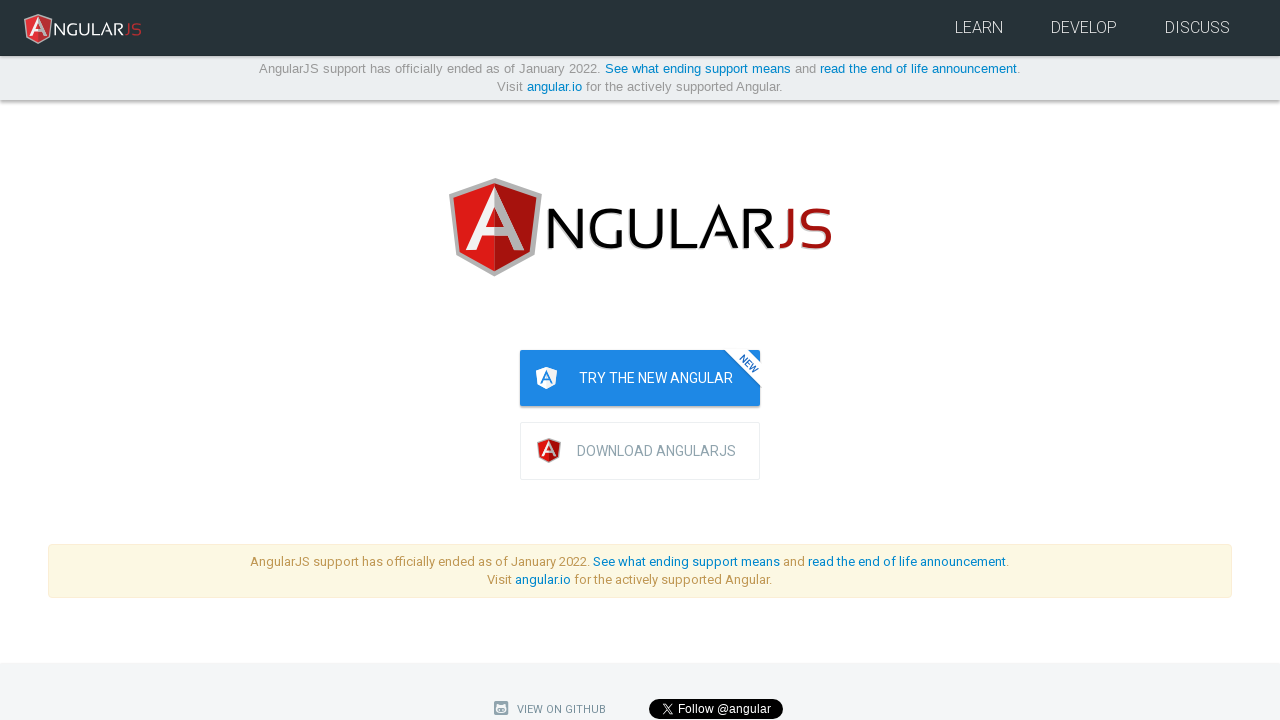

Navigated to AngularJS homepage
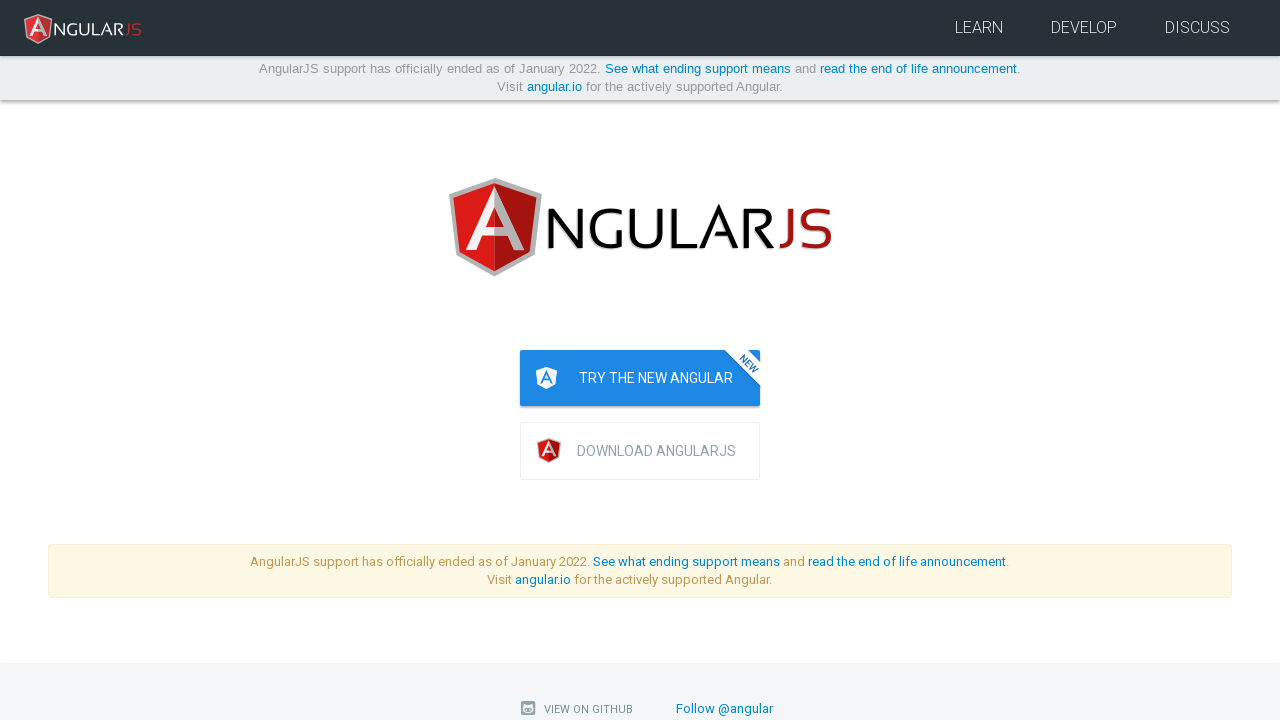

Filled 'yourName' input field with 'Julie' on input[ng-model='yourName']
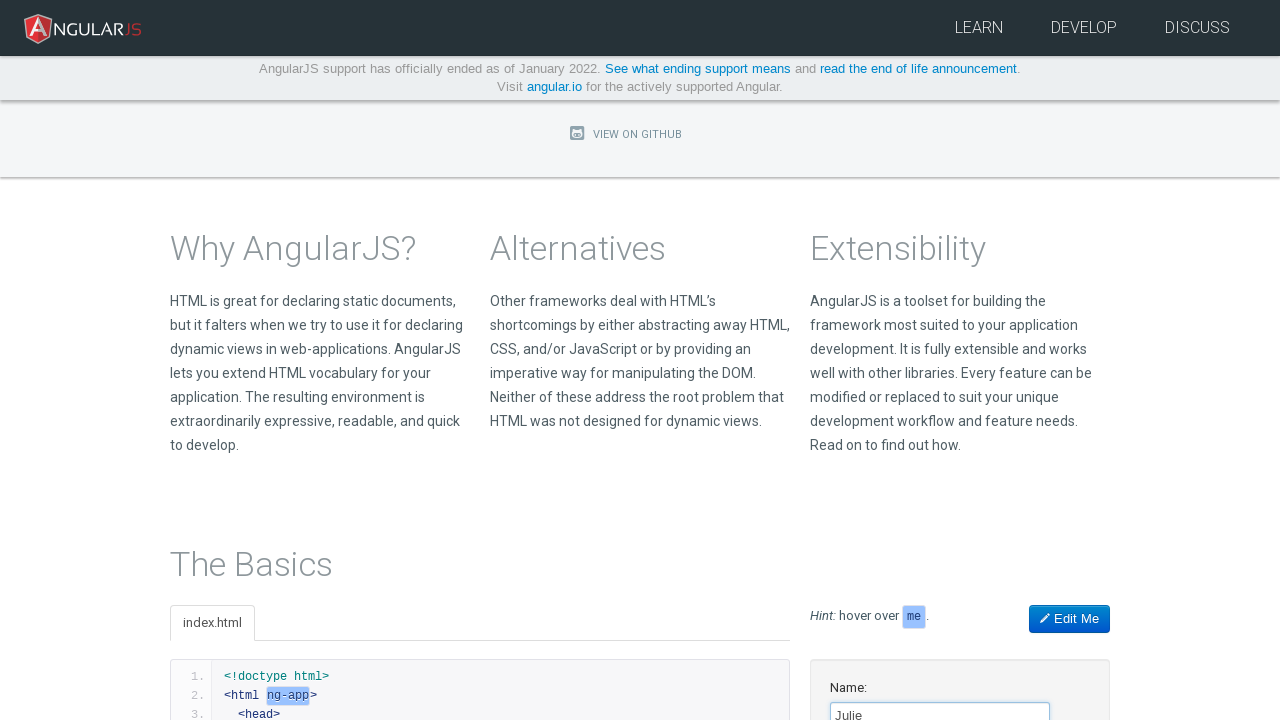

Greeting text 'Hello Julie!' appeared on the page
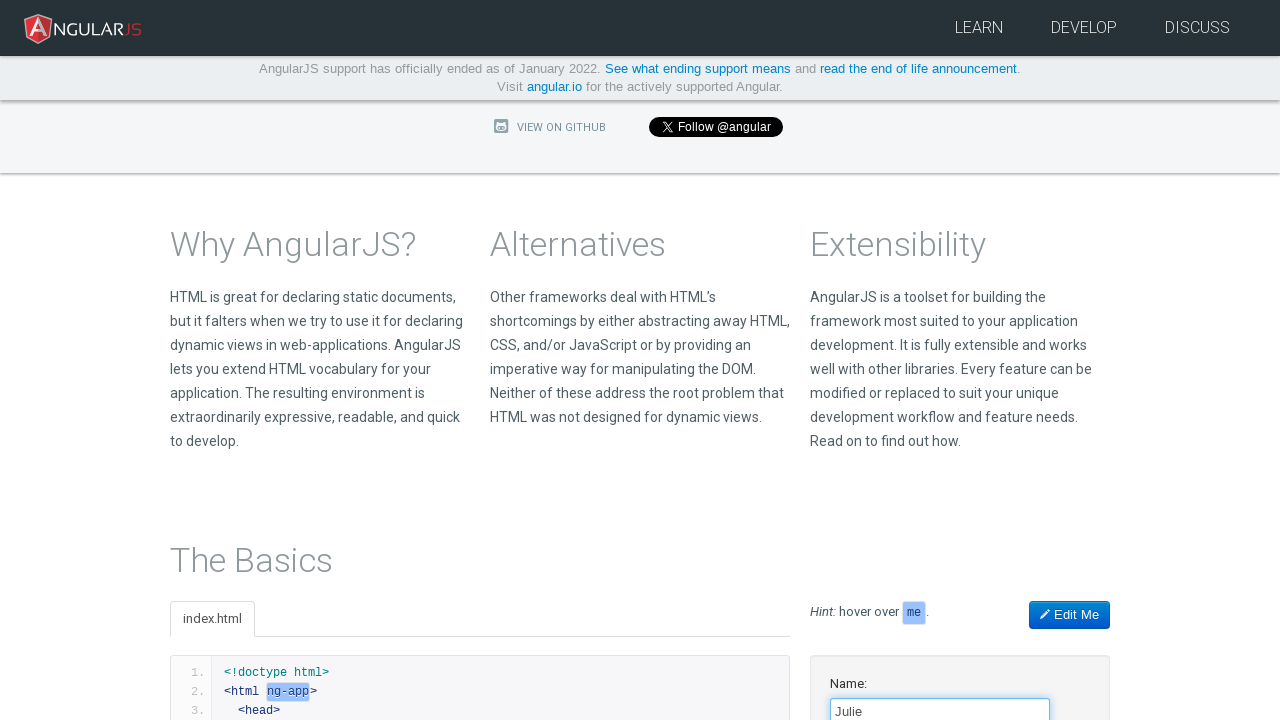

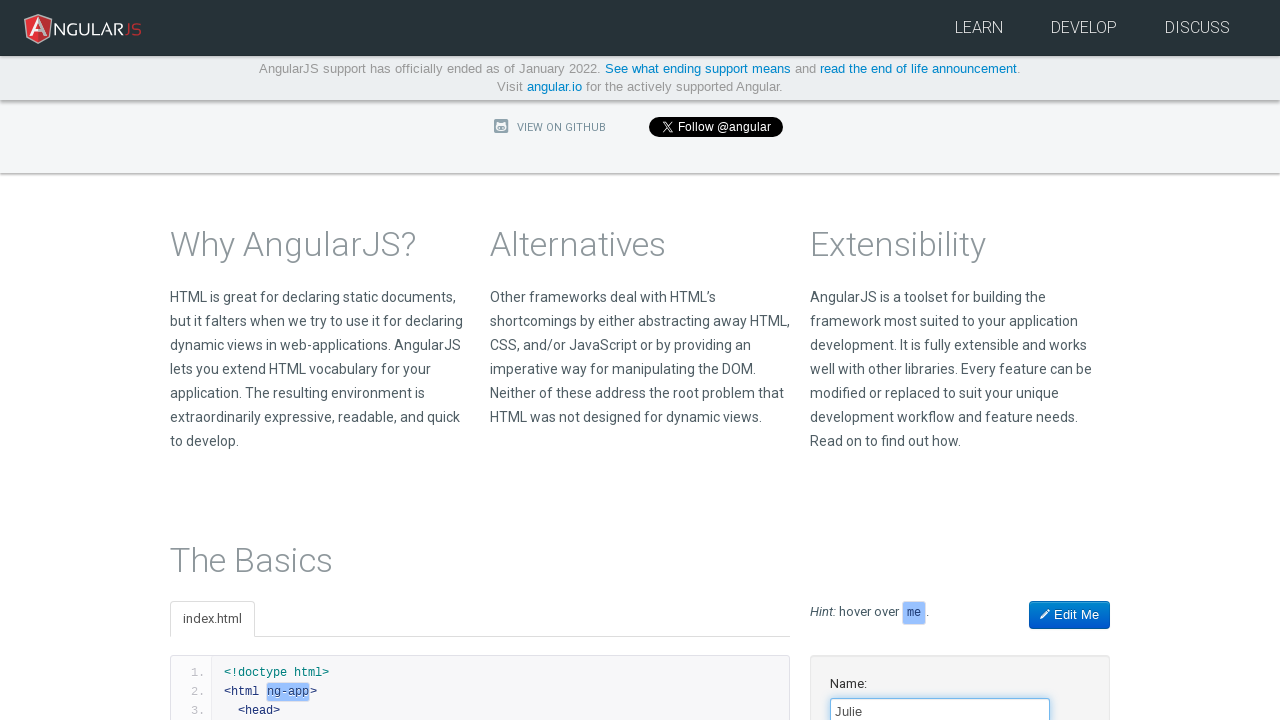